Tests dropdown functionality by selecting the first option and verifying it is selected

Starting URL: http://the-internet.herokuapp.com/dropdown

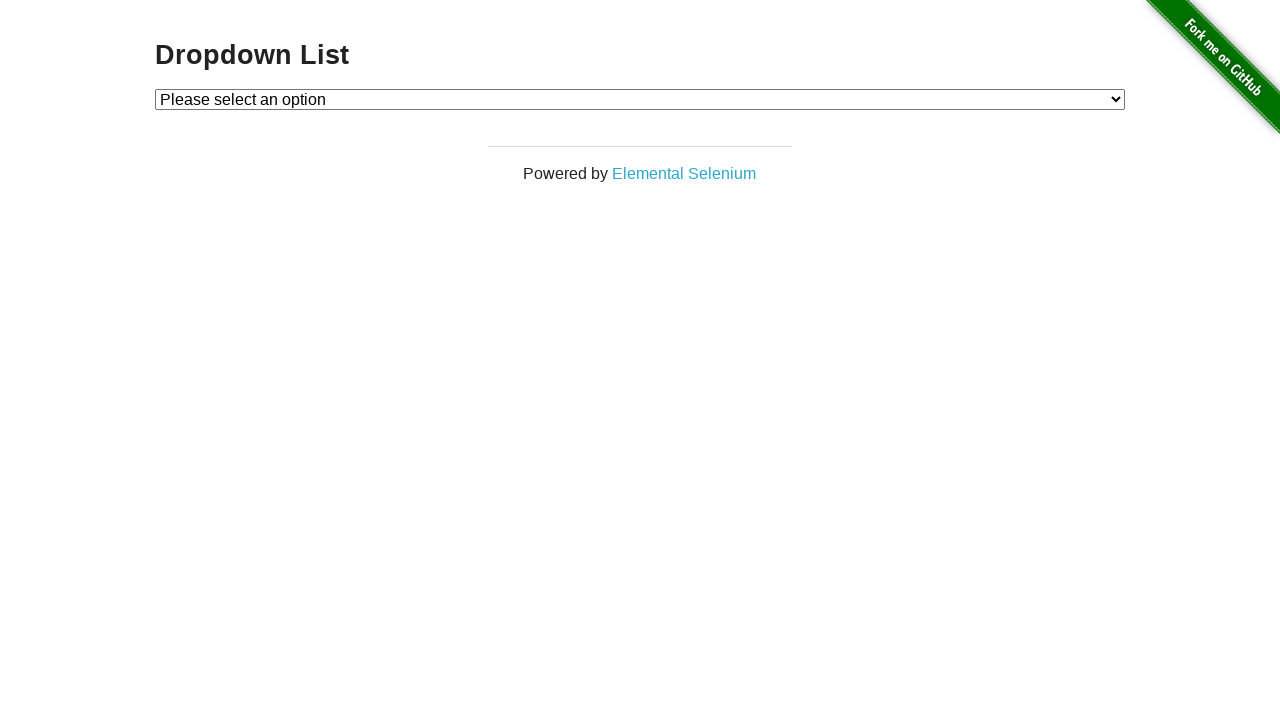

Located the dropdown element
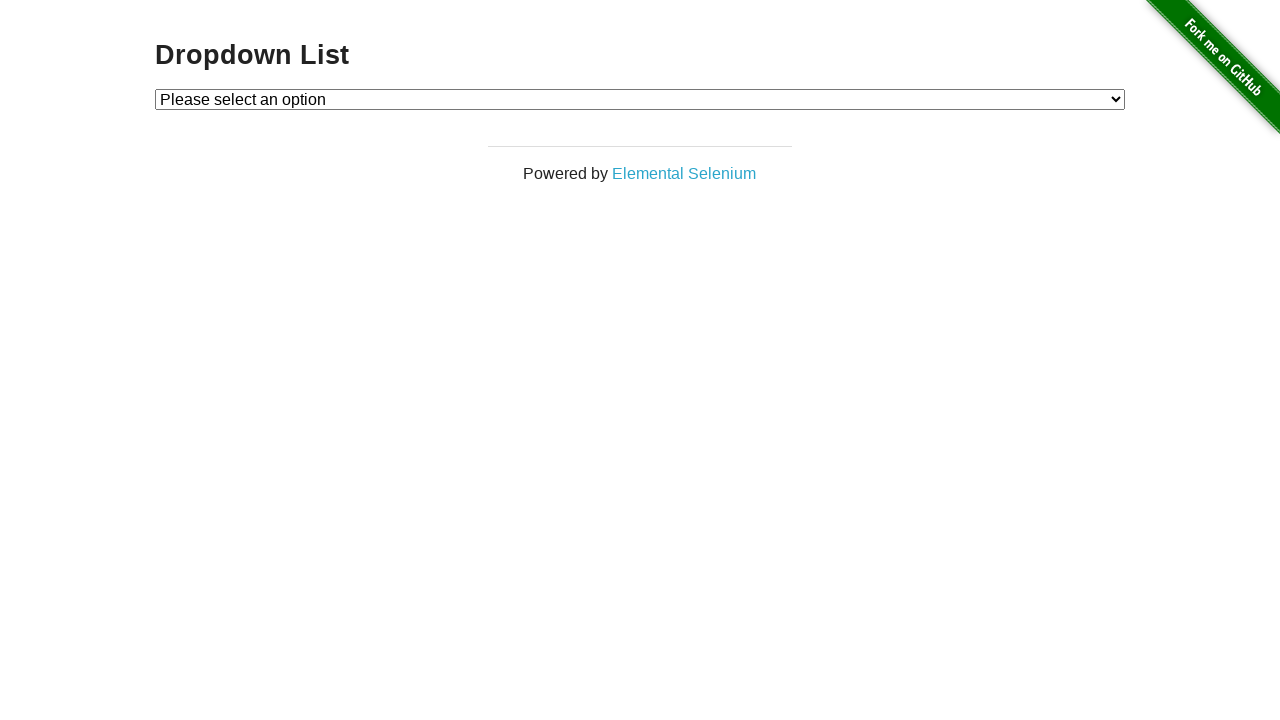

Selected the first option (index 1) from the dropdown on select#dropdown
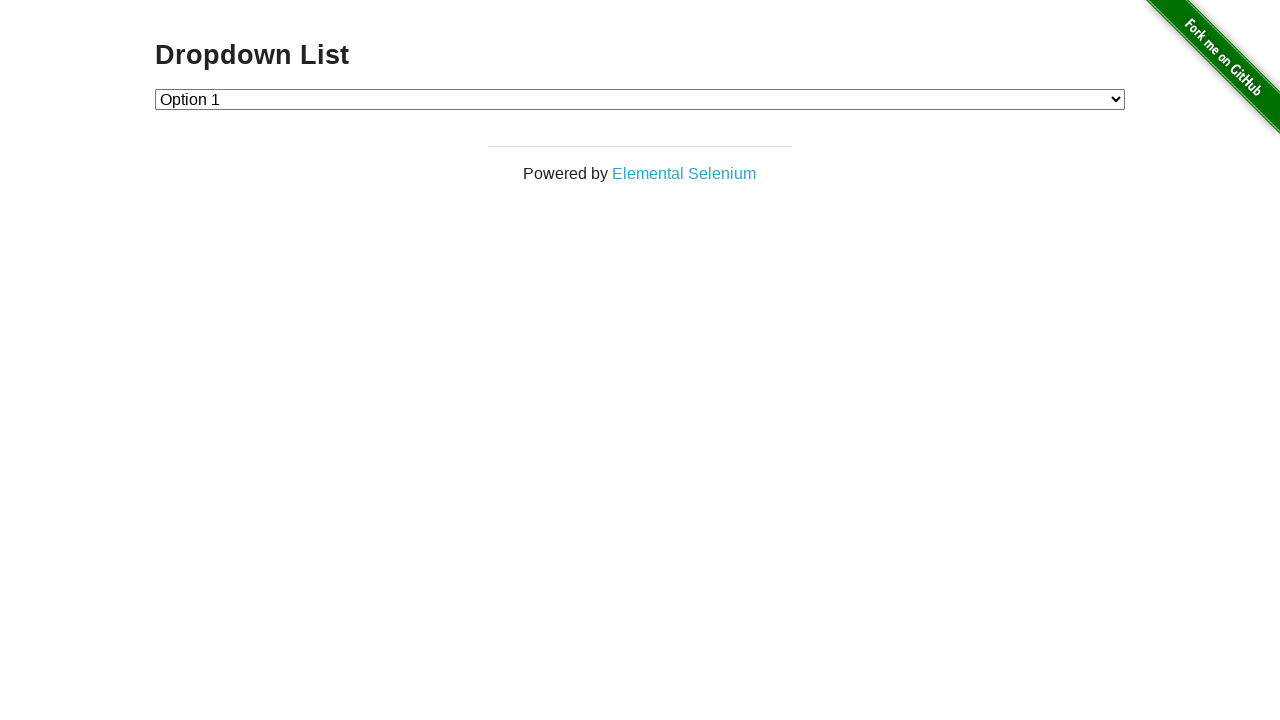

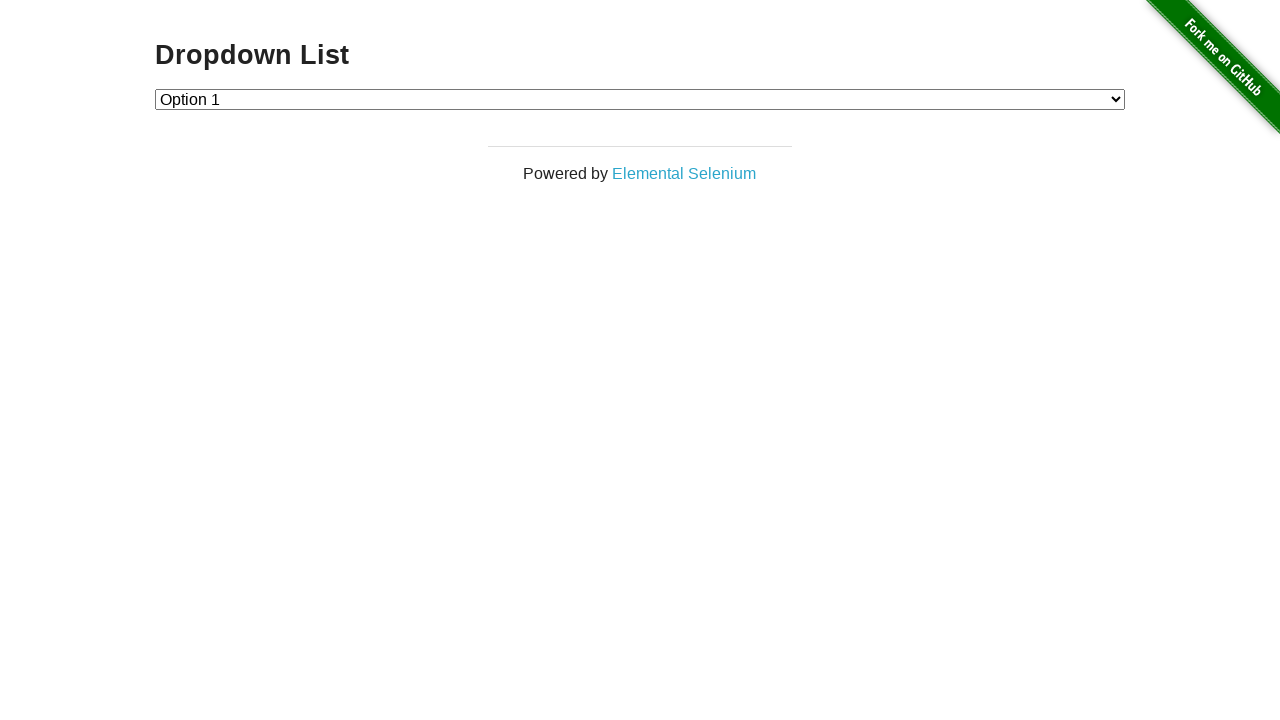